Tests the dynamic input enable/disable functionality by clicking the Enable/Disable button, typing text when enabled, and verifying the input state changes with appropriate messages.

Starting URL: https://the-internet.herokuapp.com/dynamic_controls

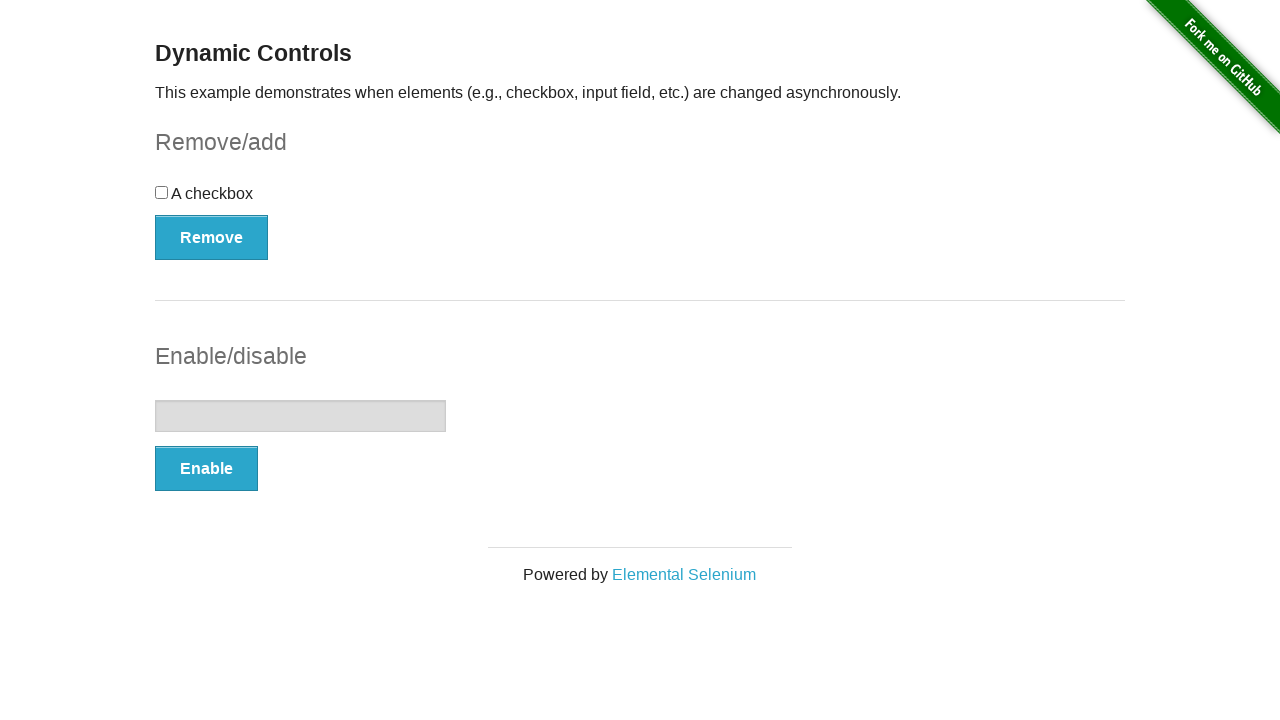

Clicked Enable button to enable the input field at (206, 469) on #input-example button
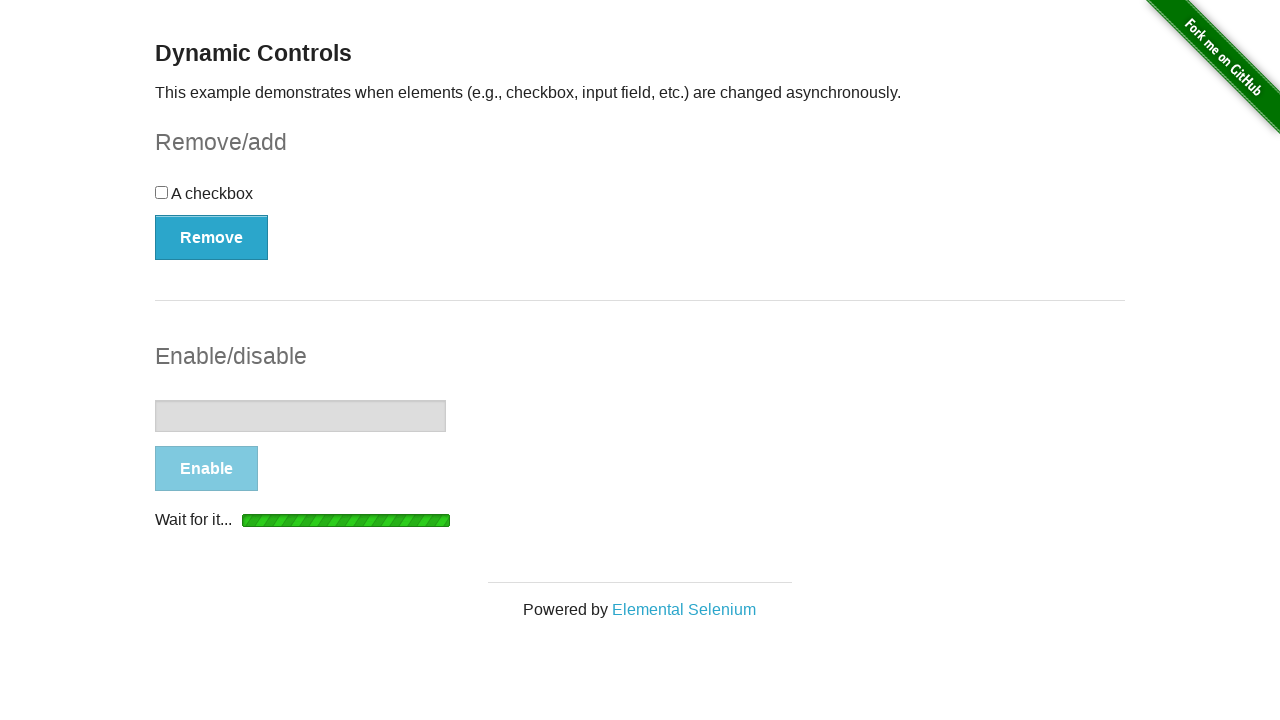

Waited for enable message to appear
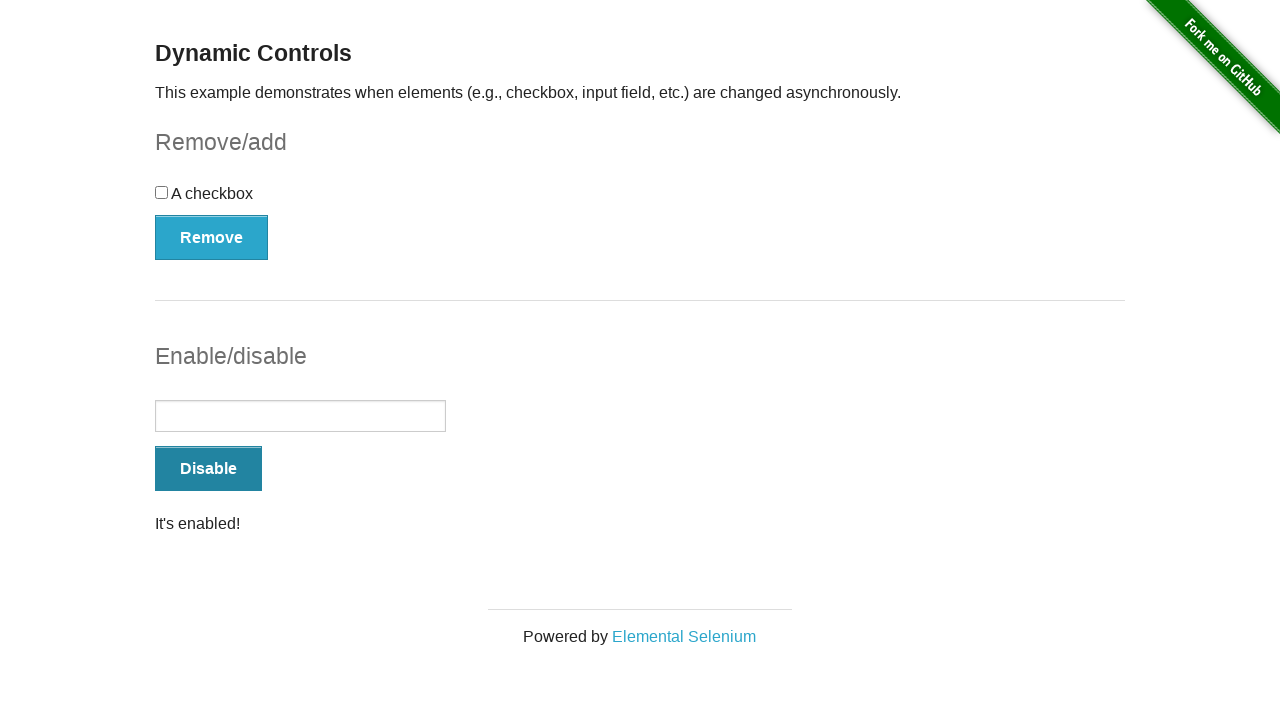

Retrieved enable message text: 'It's enabled!'
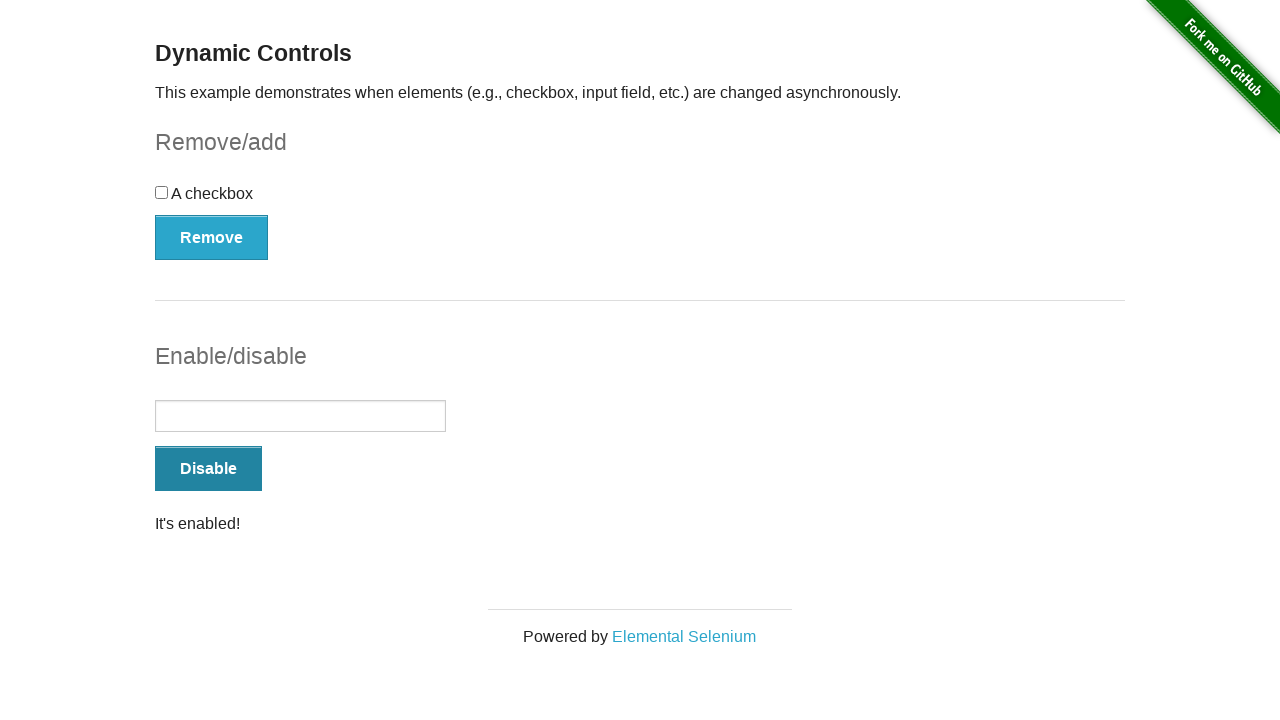

Verified that 'It's enabled!' message is present
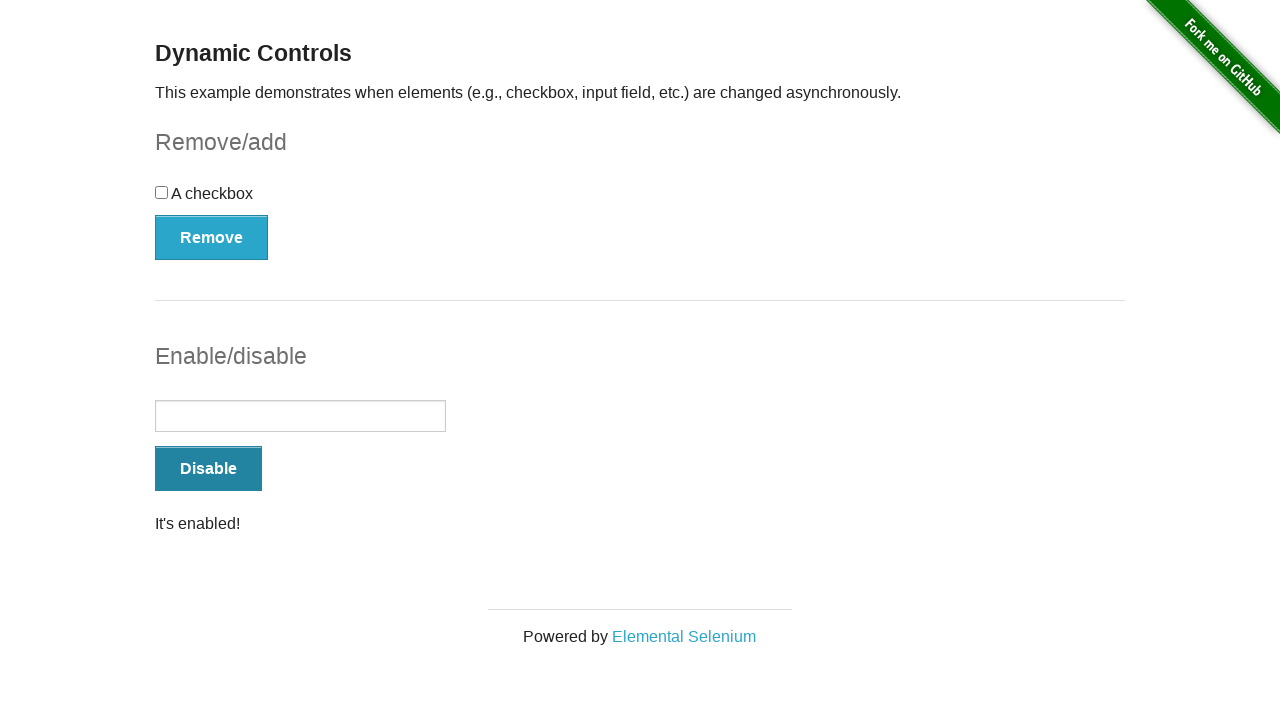

Located the input field
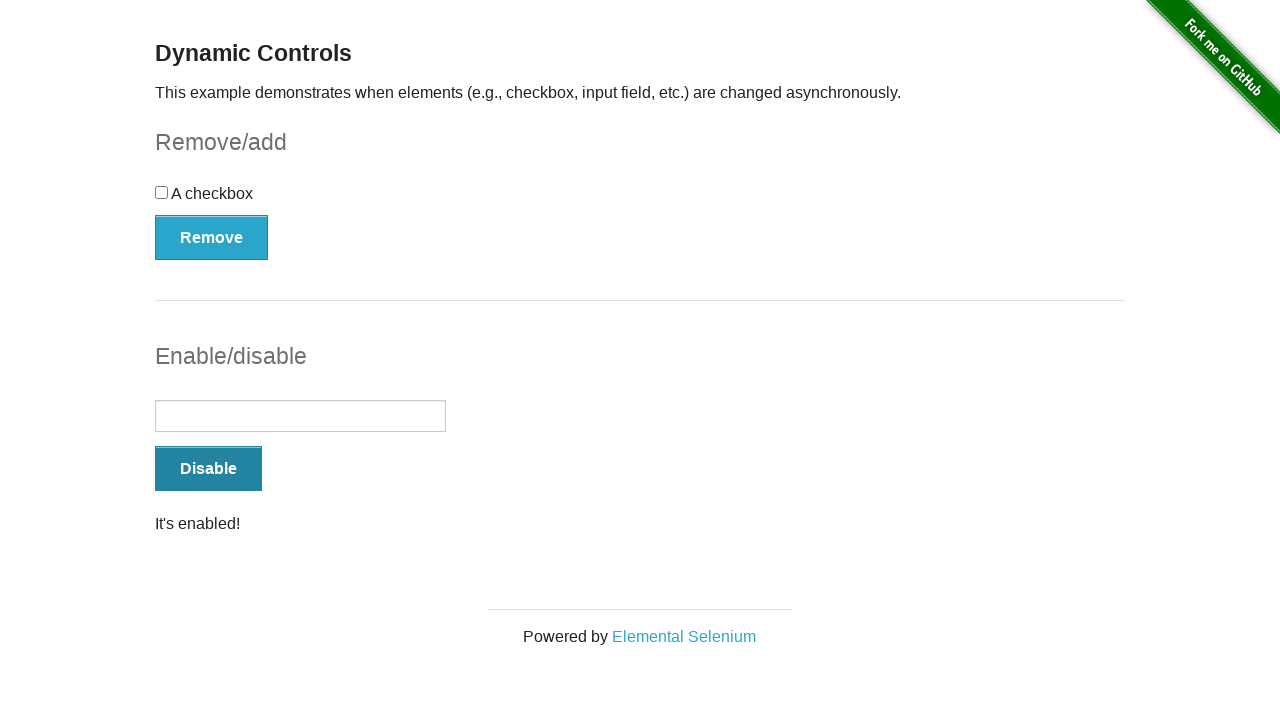

Verified that the input field is enabled
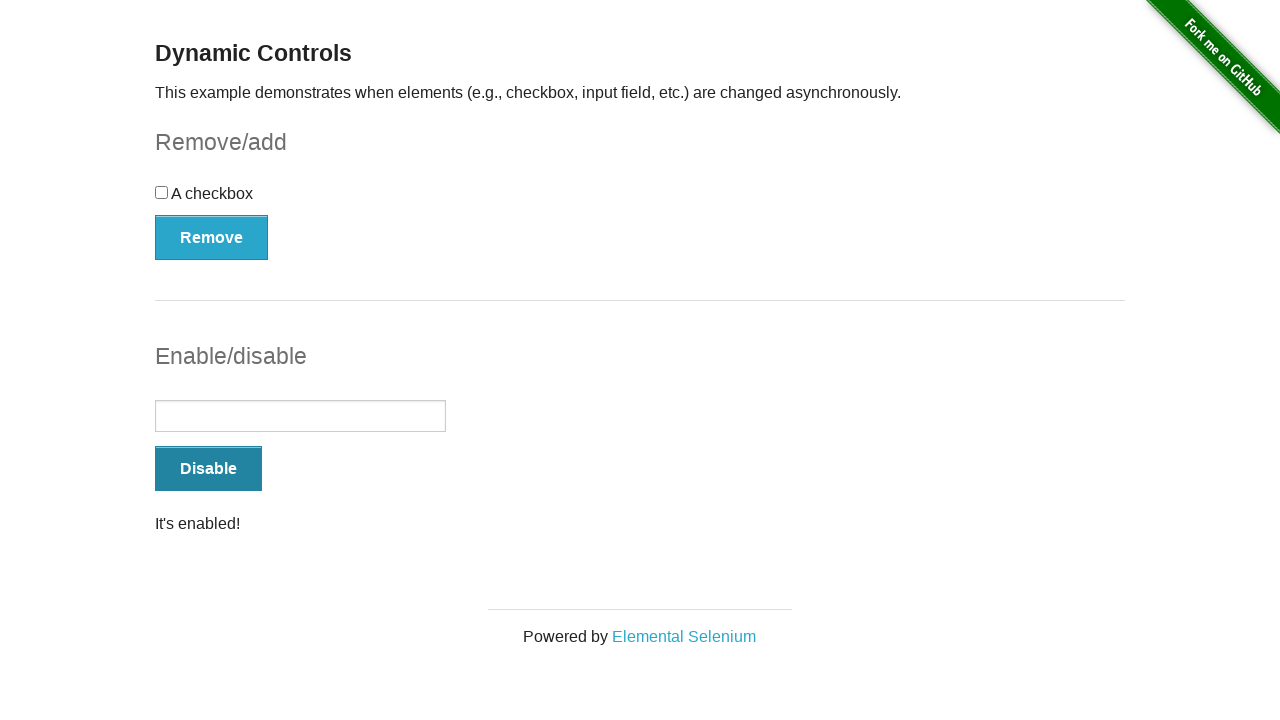

Typed 'Selenium Test' into the enabled input field on #input-example input
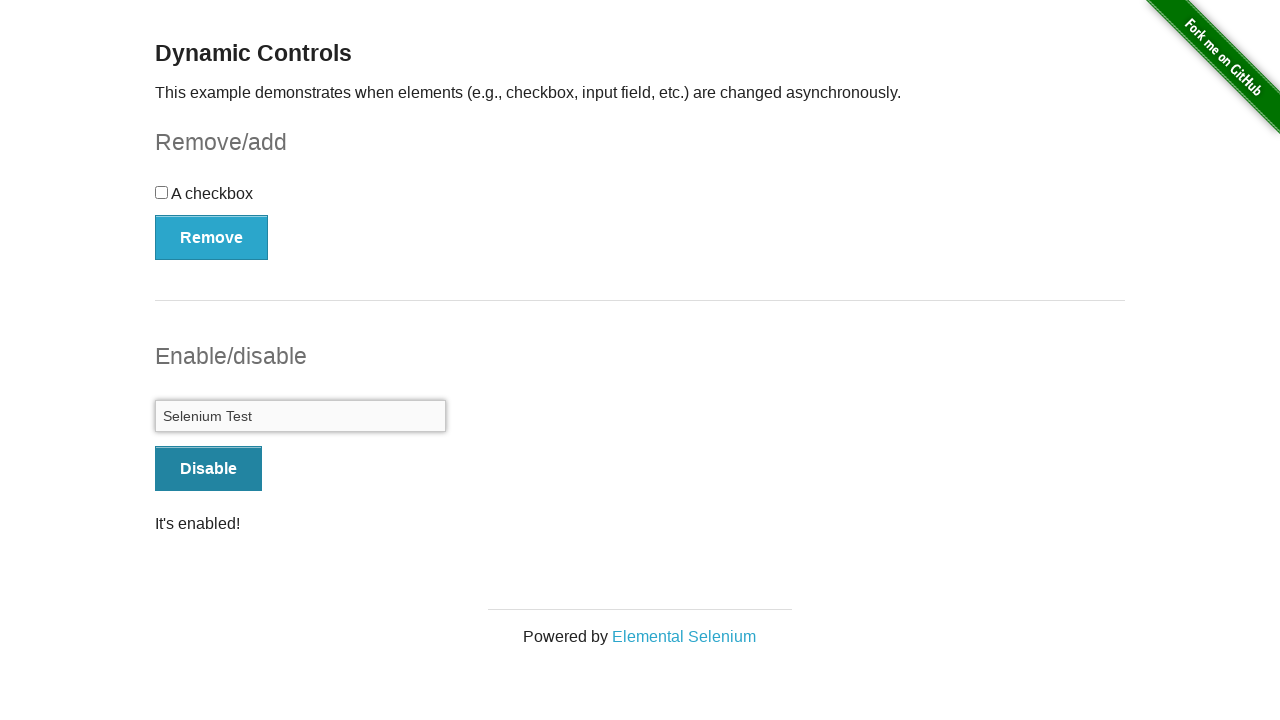

Clicked Disable button to disable the input field at (208, 469) on #input-example button
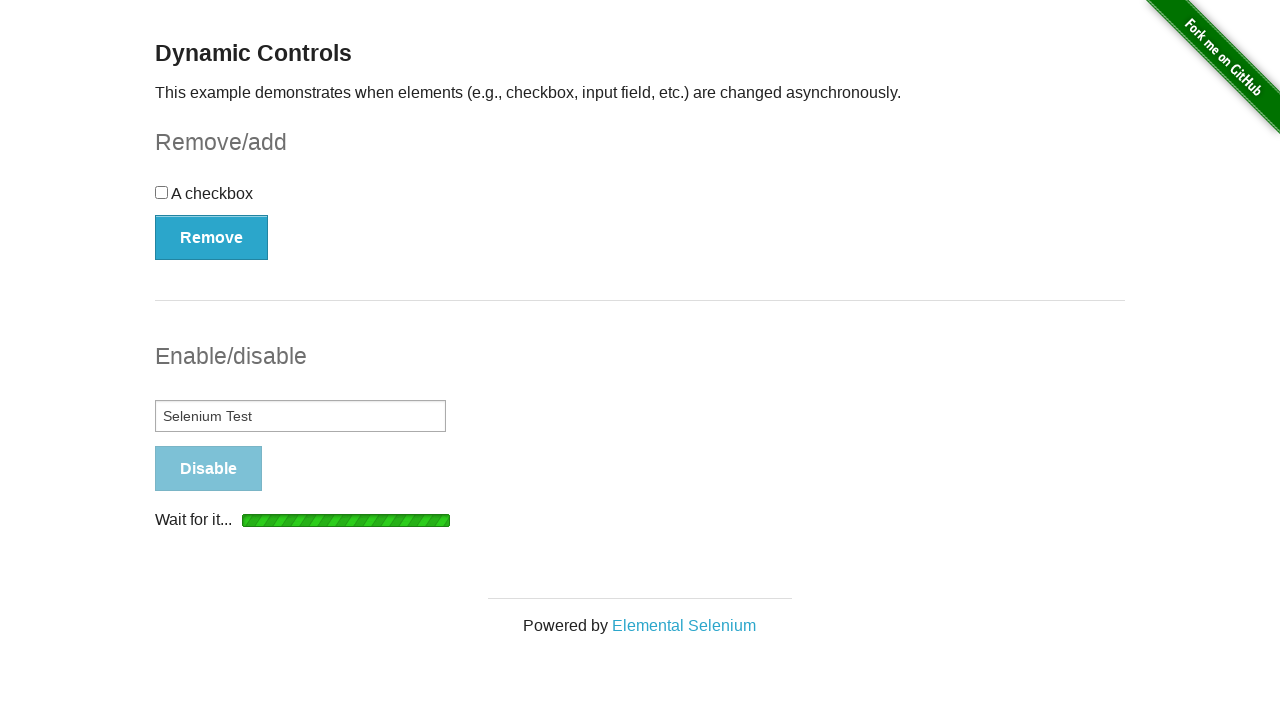

Waited for disable message to appear
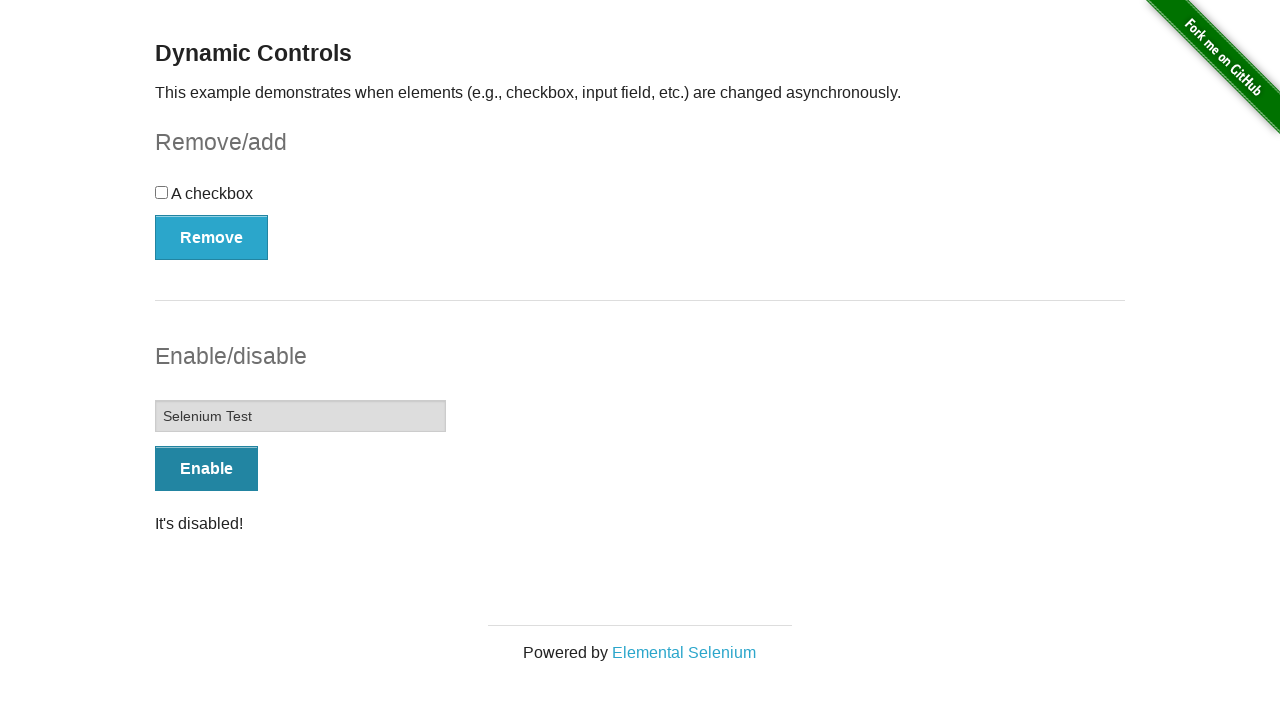

Retrieved disable message text: 'It's disabled!'
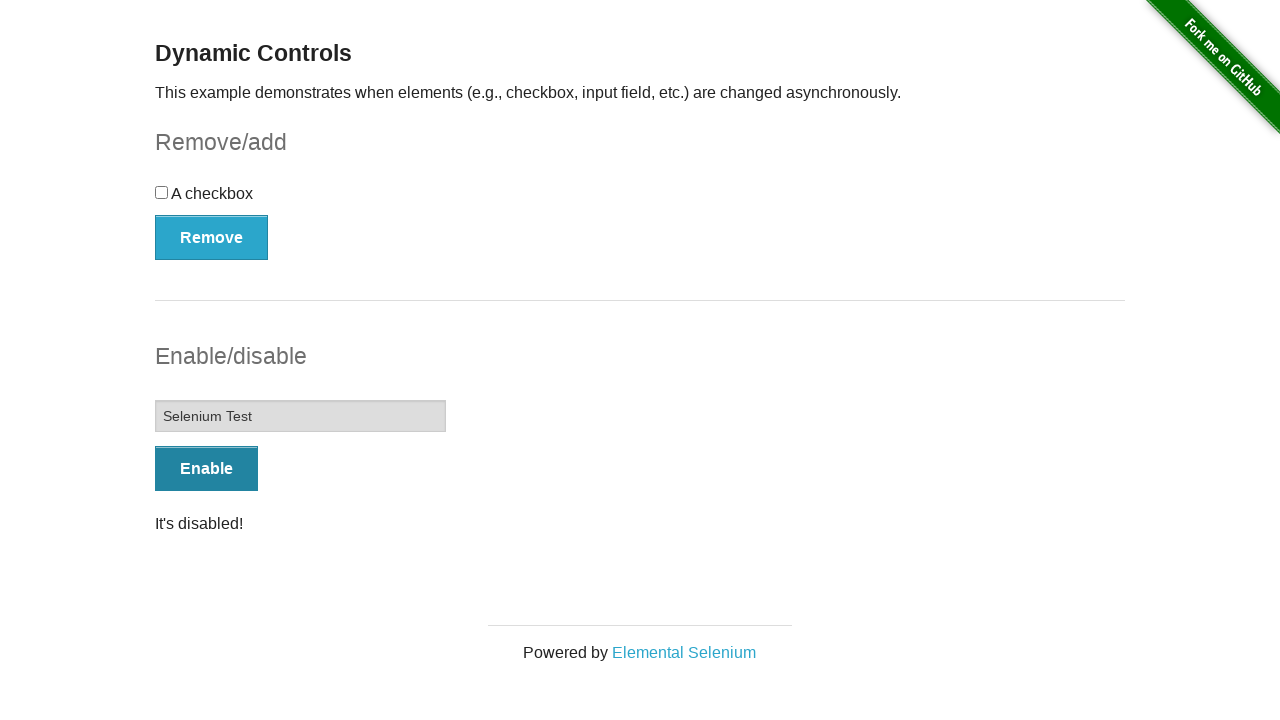

Verified that 'It's disabled!' message is present
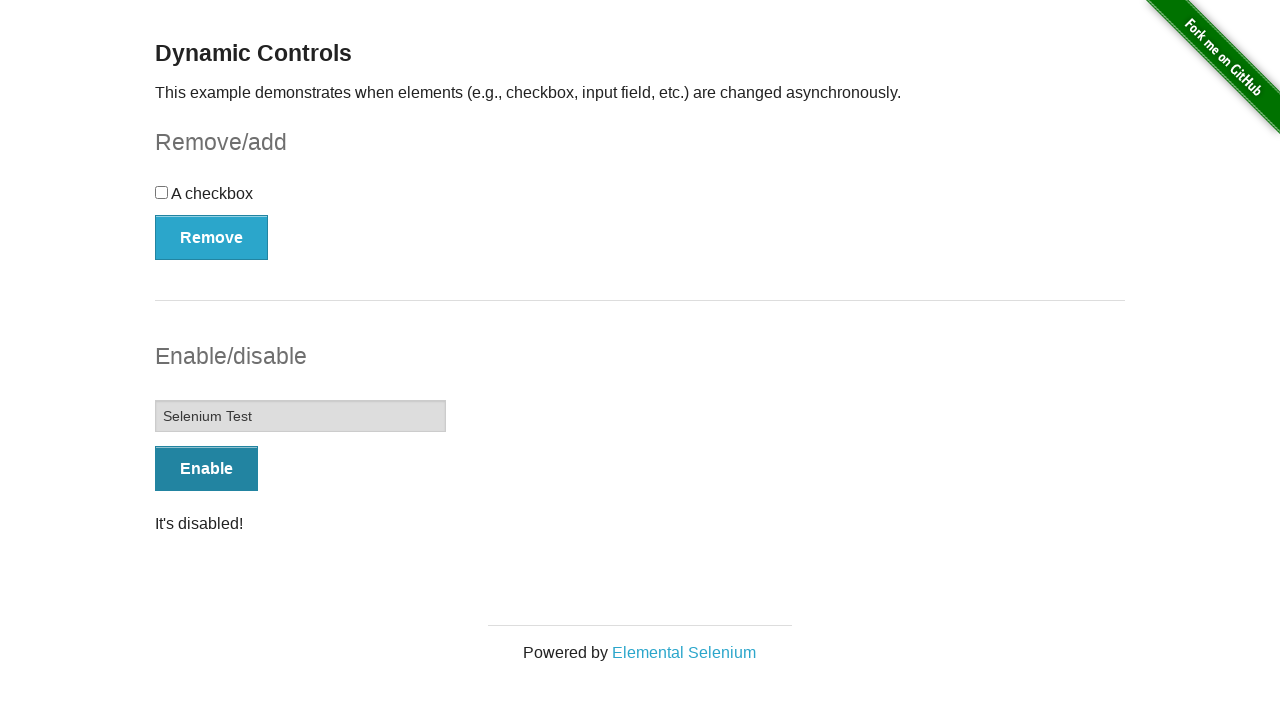

Verified that the input field is disabled
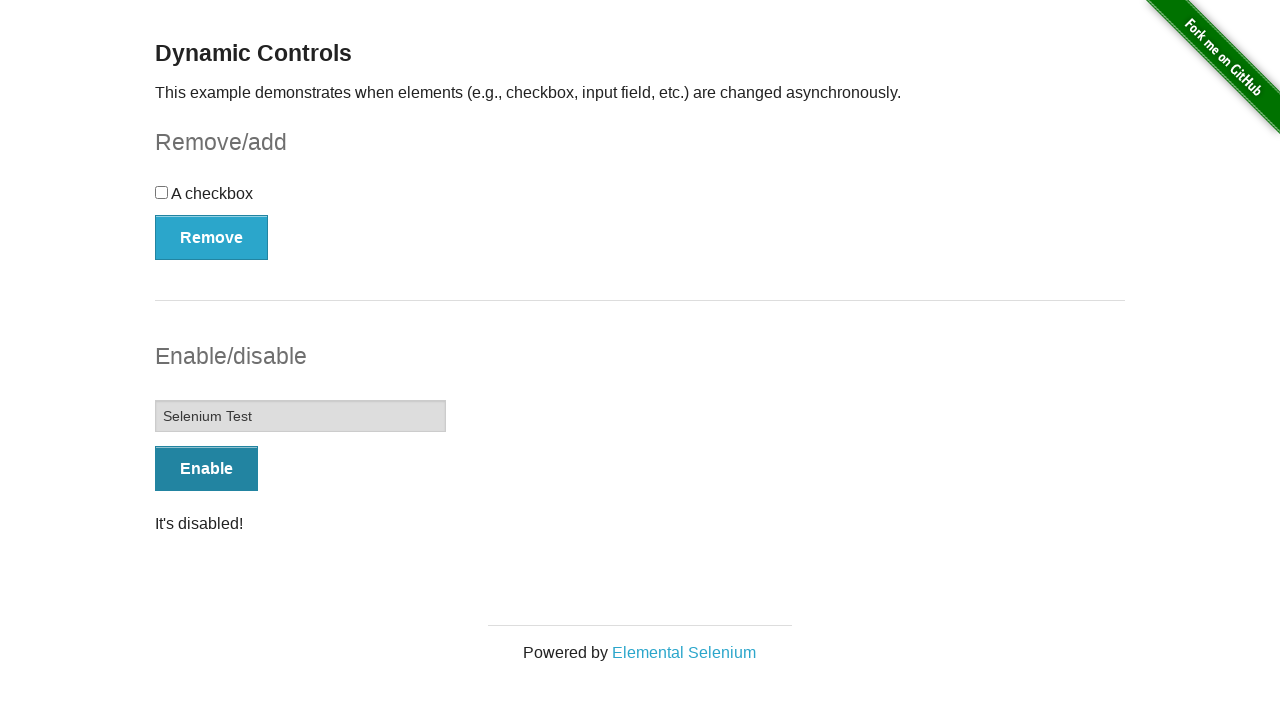

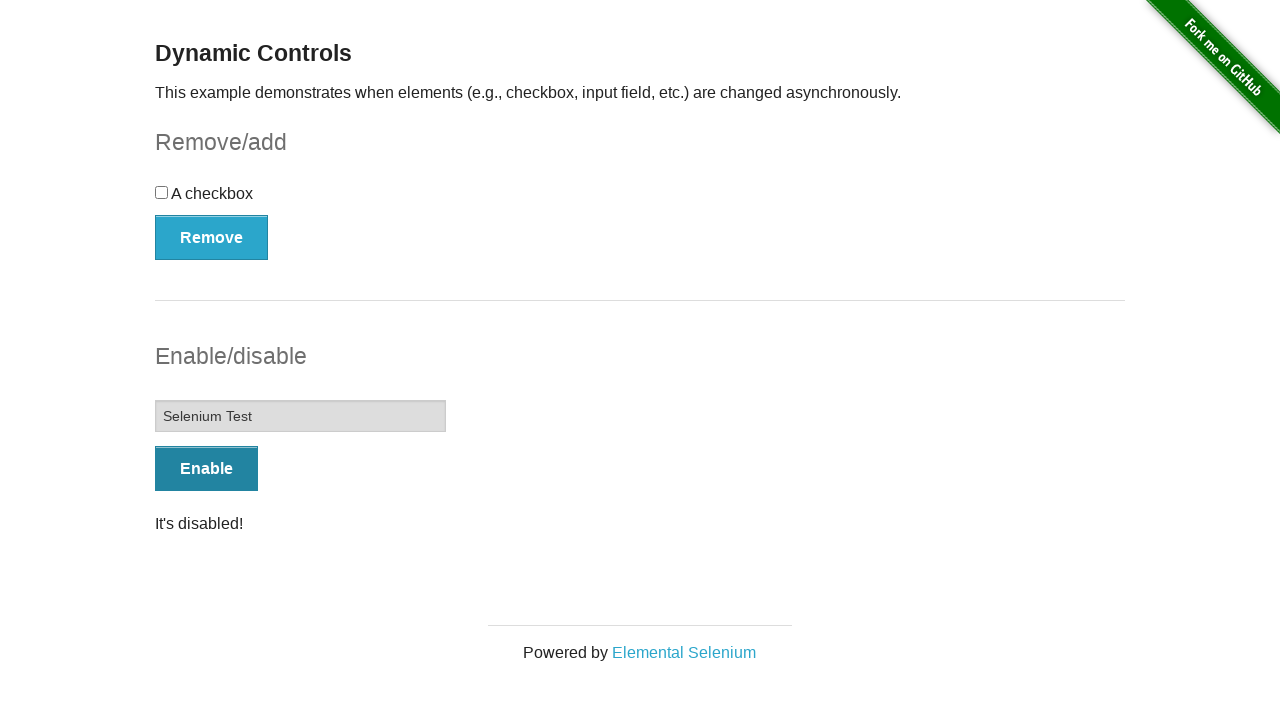